Tests drag and drop by offset functionality by dragging element A to a specific coordinate position

Starting URL: https://crossbrowsertesting.github.io/drag-and-drop

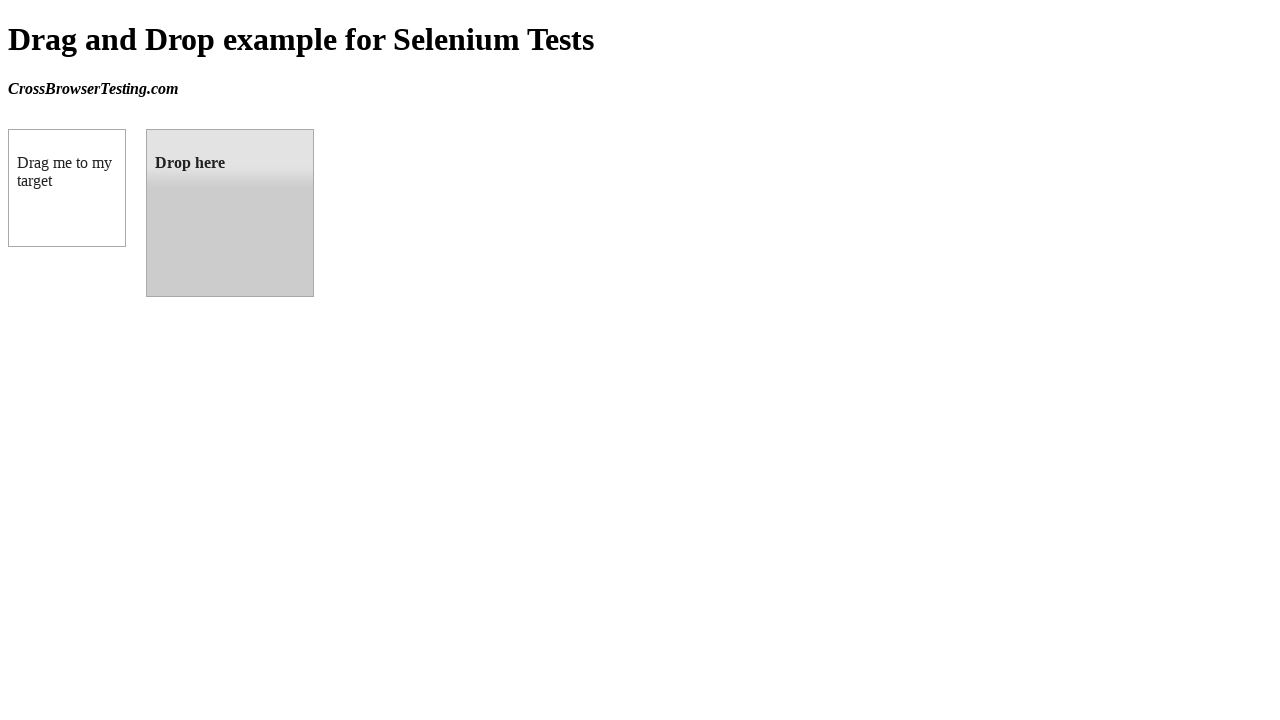

Located draggable source element
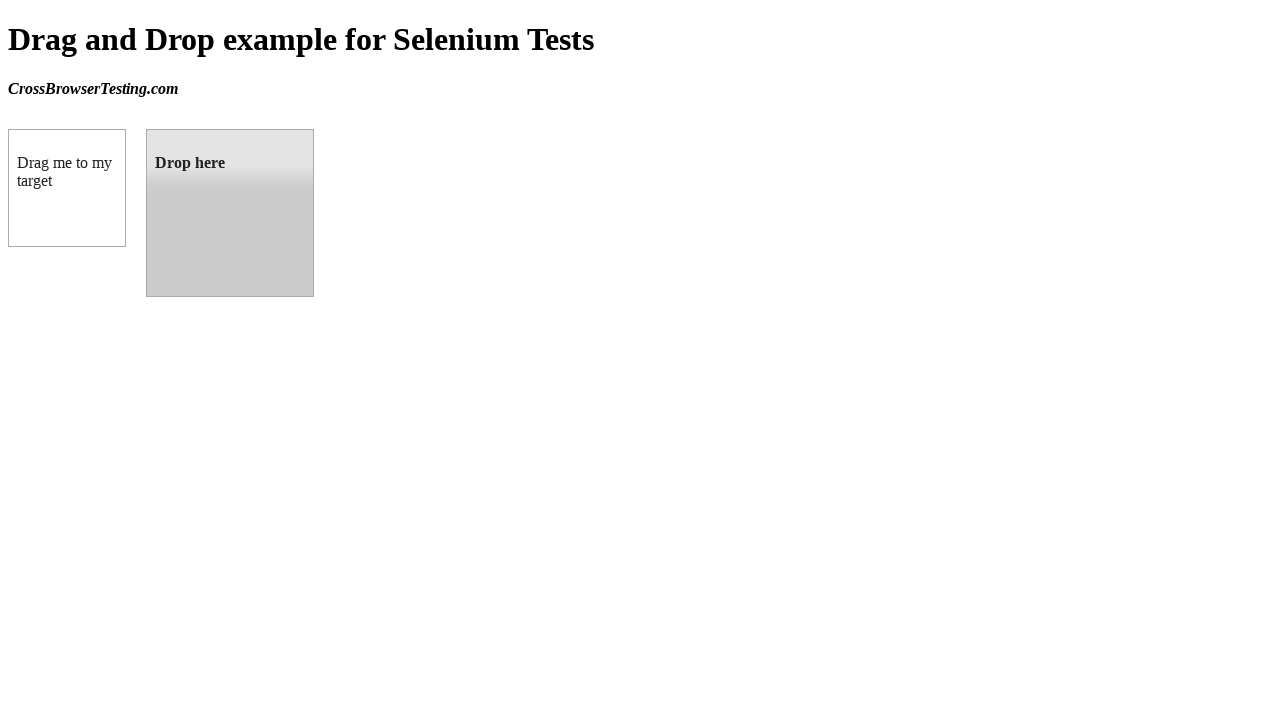

Located droppable target element
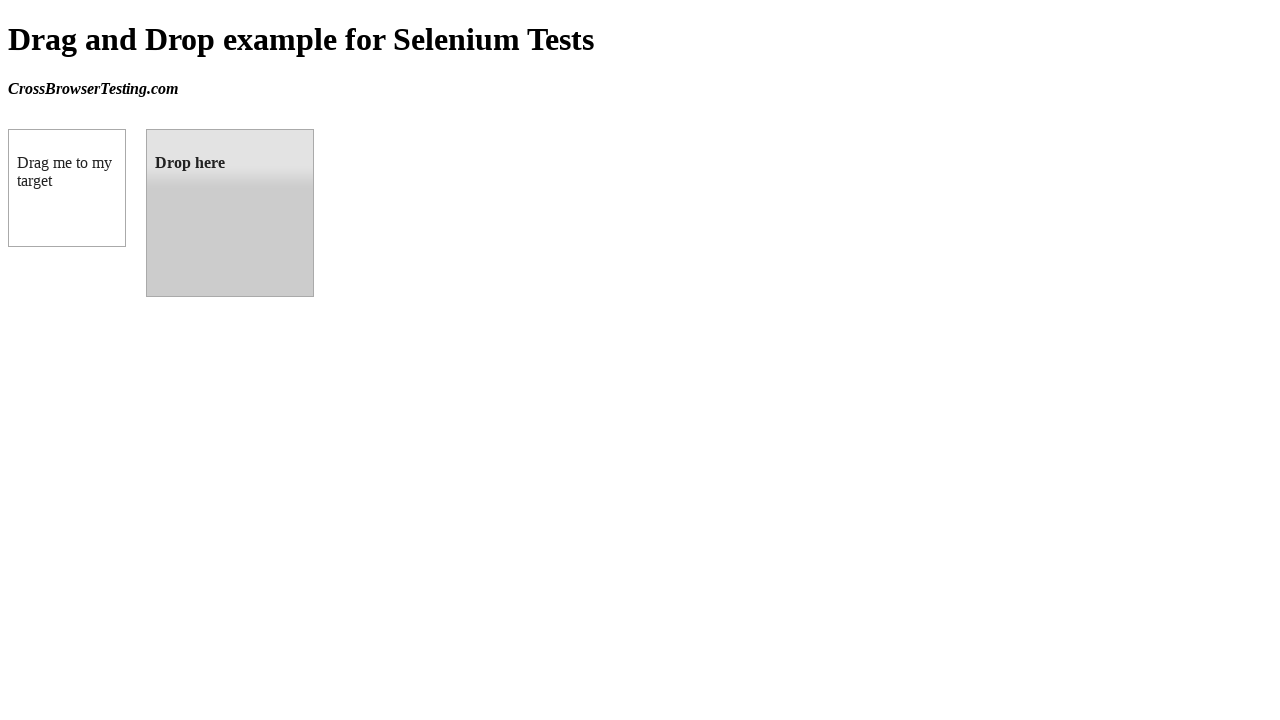

Retrieved bounding box of target element
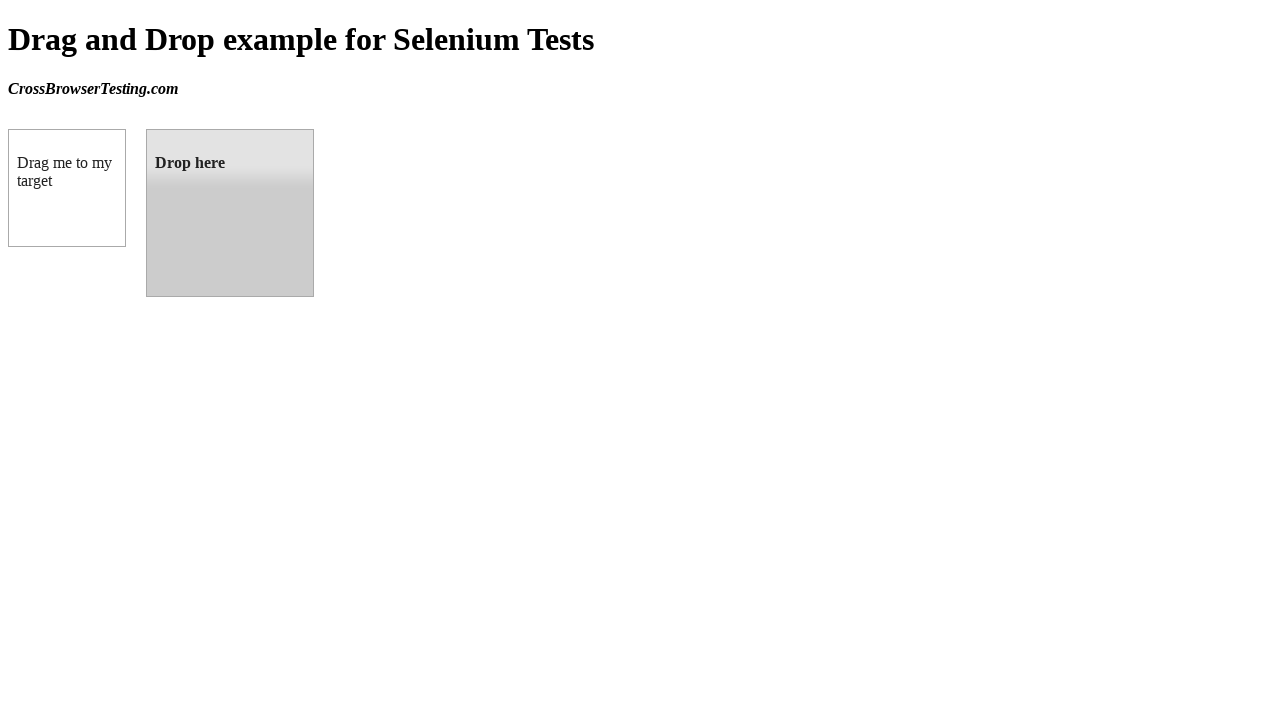

Calculated target drop position: (230, 213)
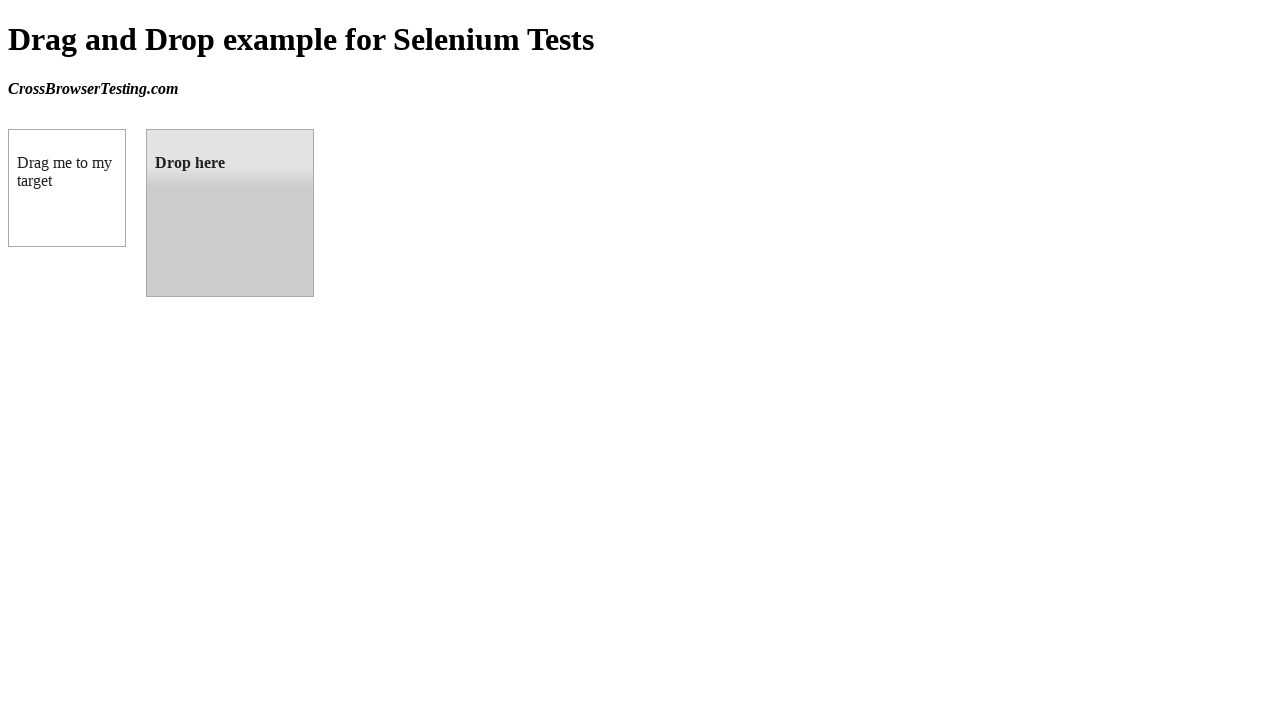

Retrieved bounding box of source element
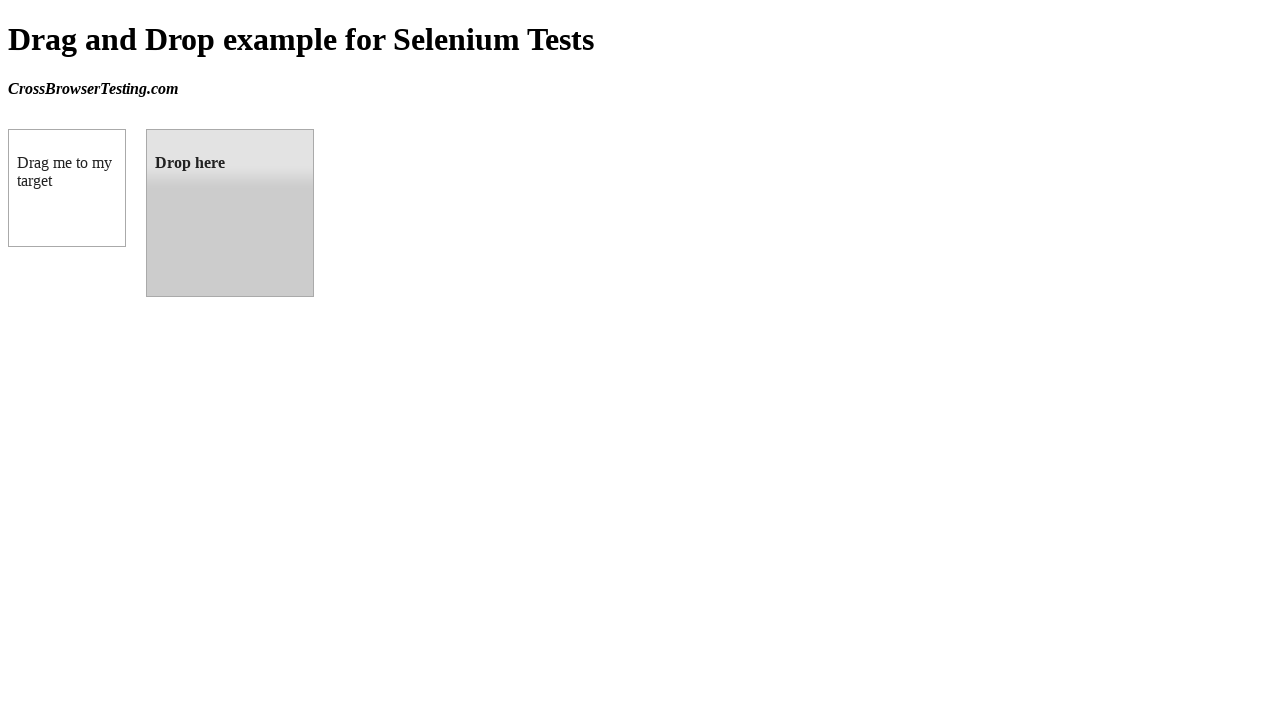

Calculated source drag position: (67, 188)
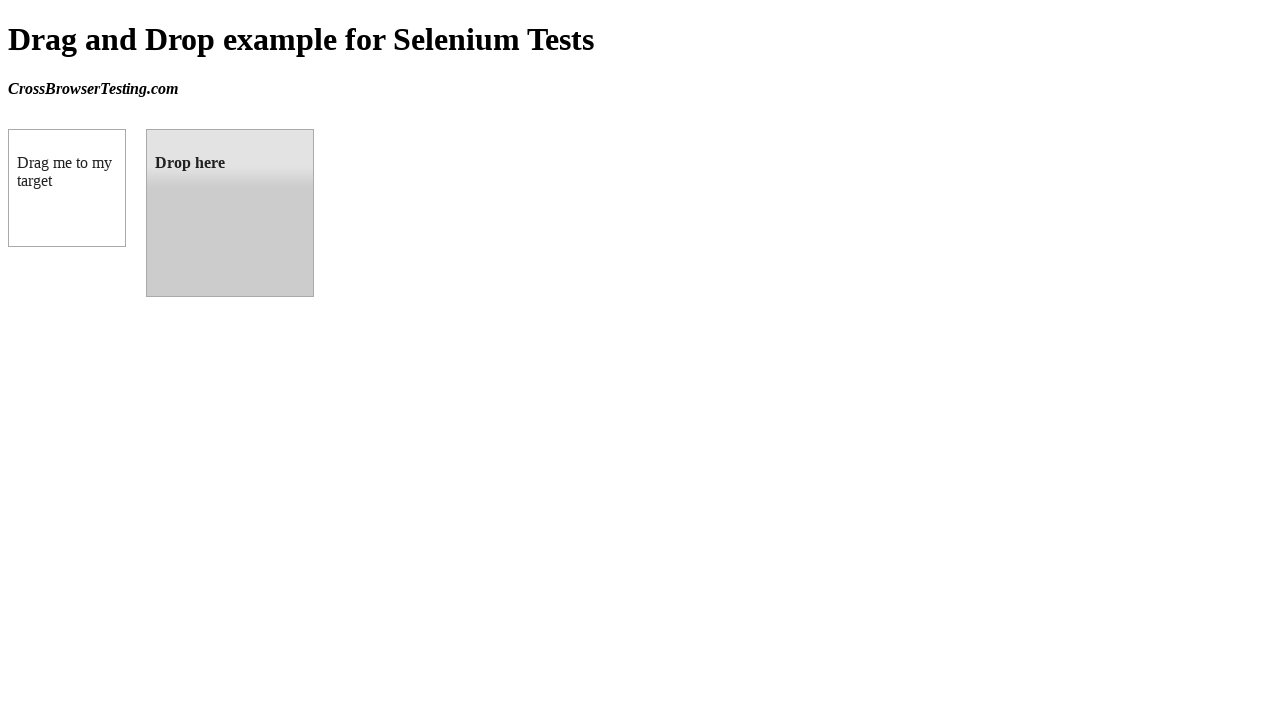

Moved mouse to source element center at (67, 188)
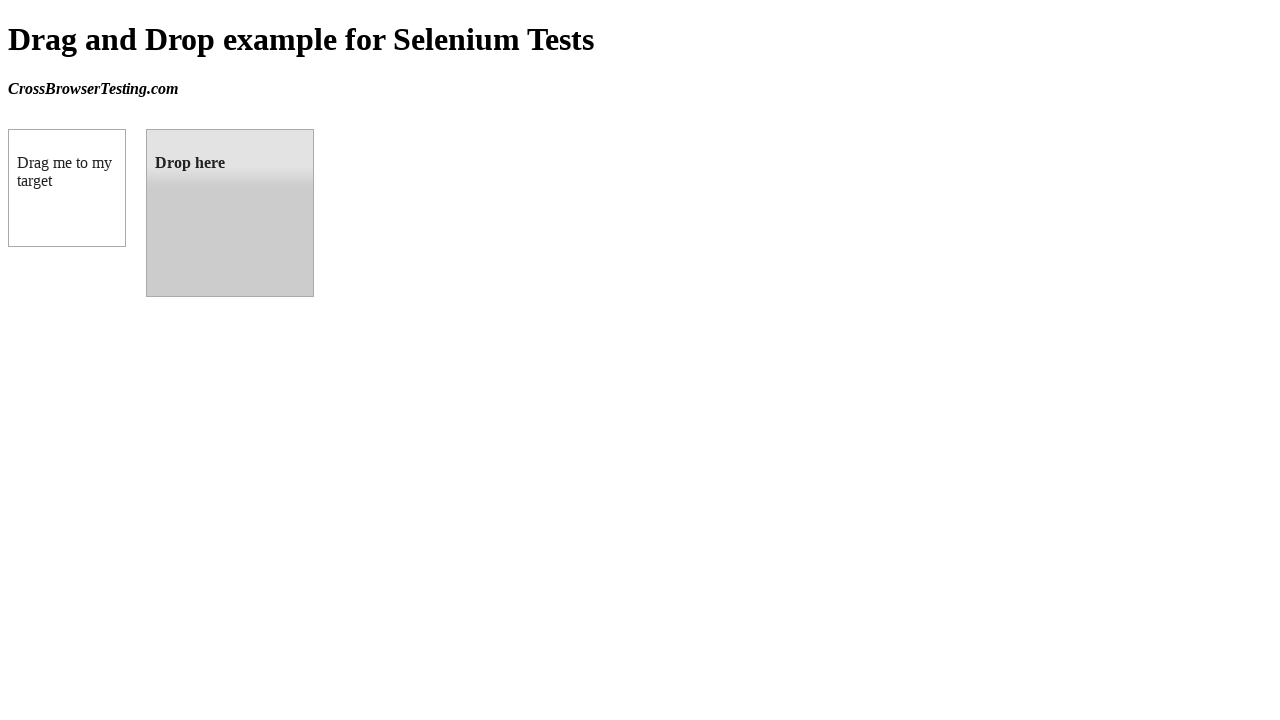

Pressed mouse button down to start drag at (67, 188)
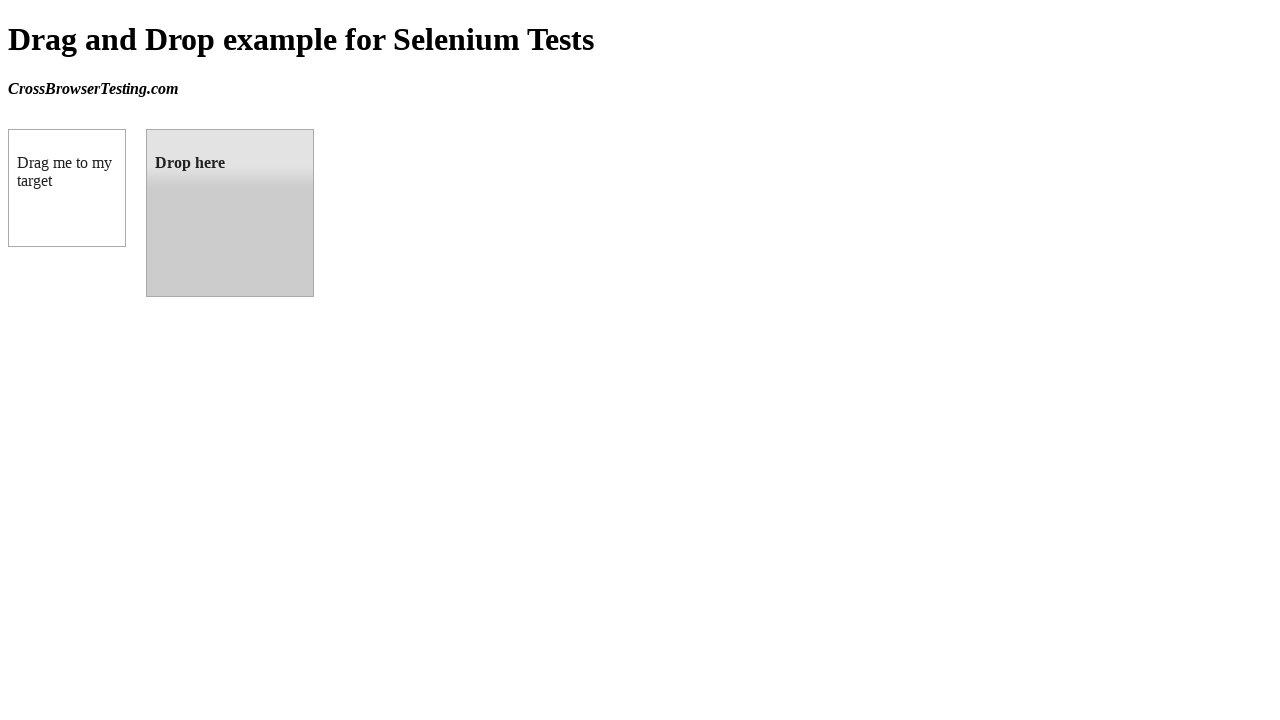

Moved mouse to target element center while dragging at (230, 213)
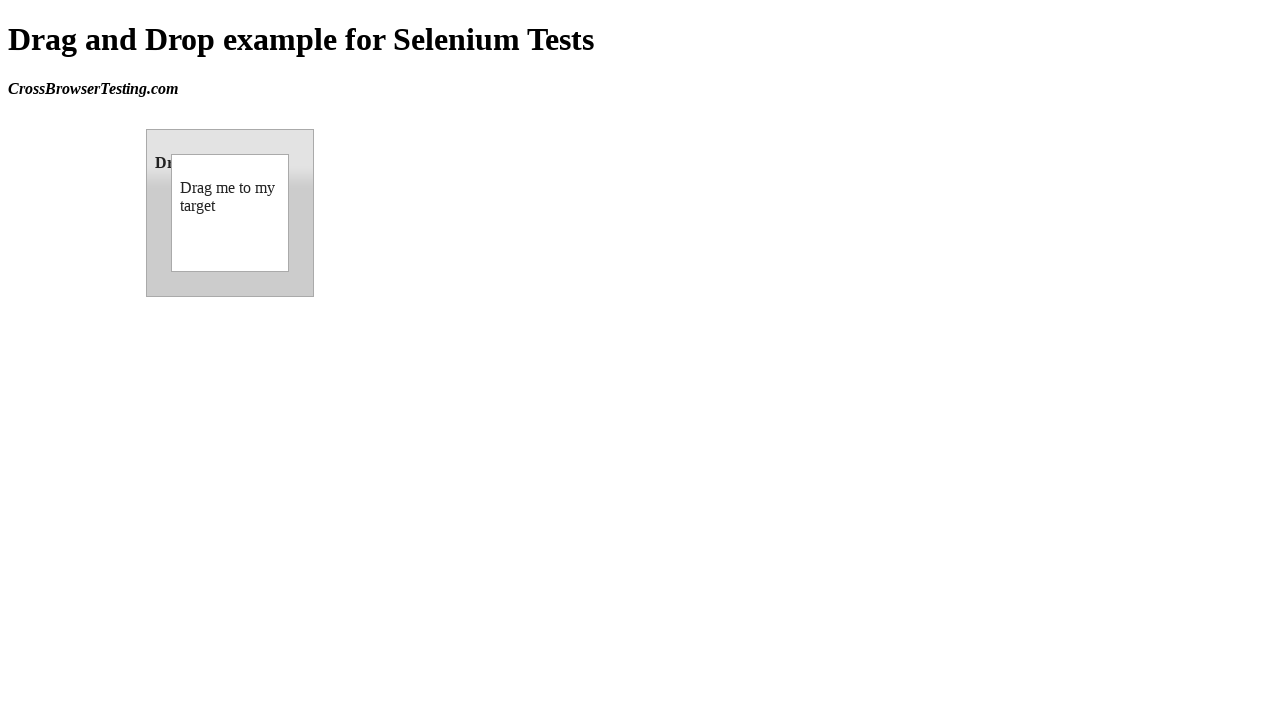

Released mouse button to complete drag and drop at (230, 213)
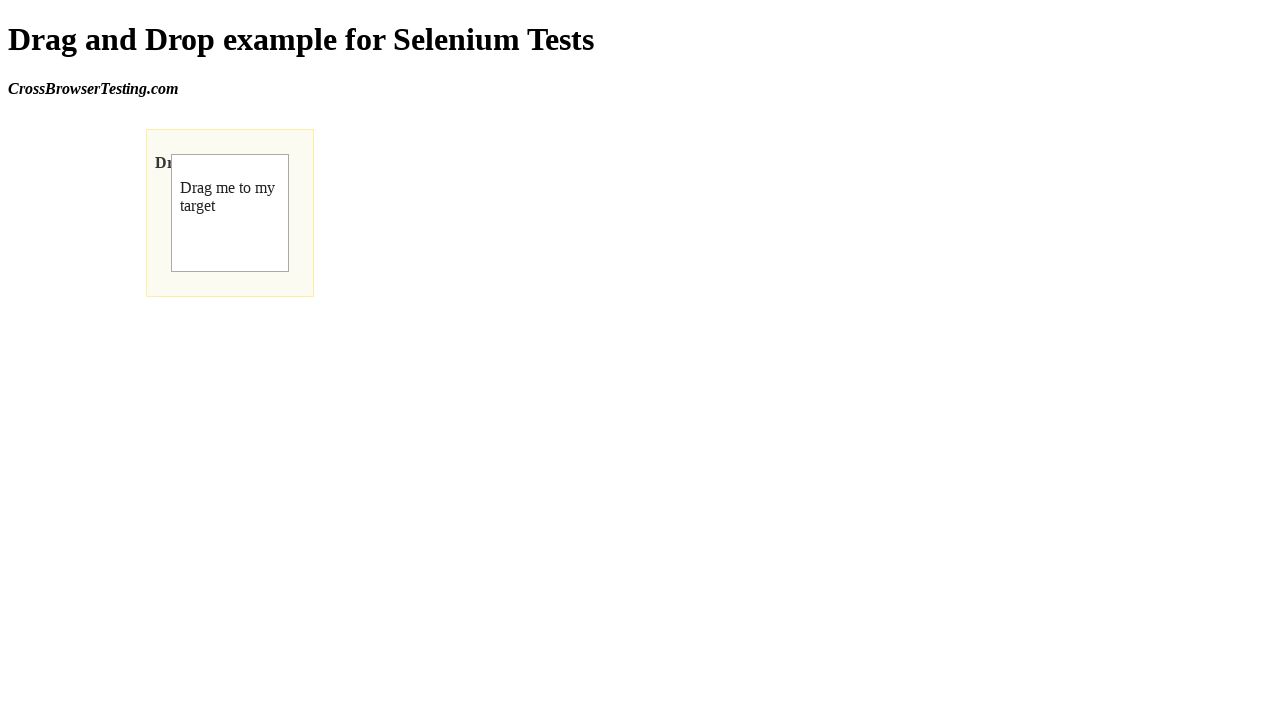

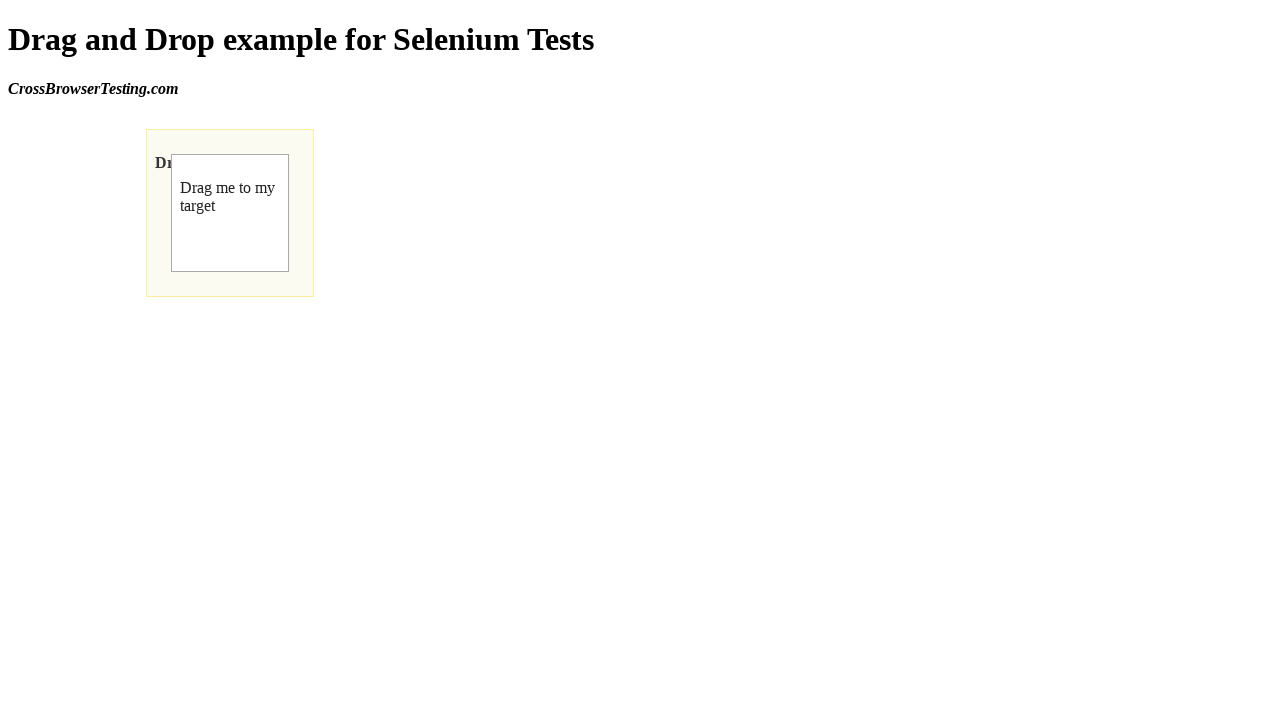